Tests registration form validation by entering Cyrillic characters in first name field and verifies an error message appears.

Starting URL: https://www.sharelane.com/cgi-bin/register.py?page=1&zip_code=234534

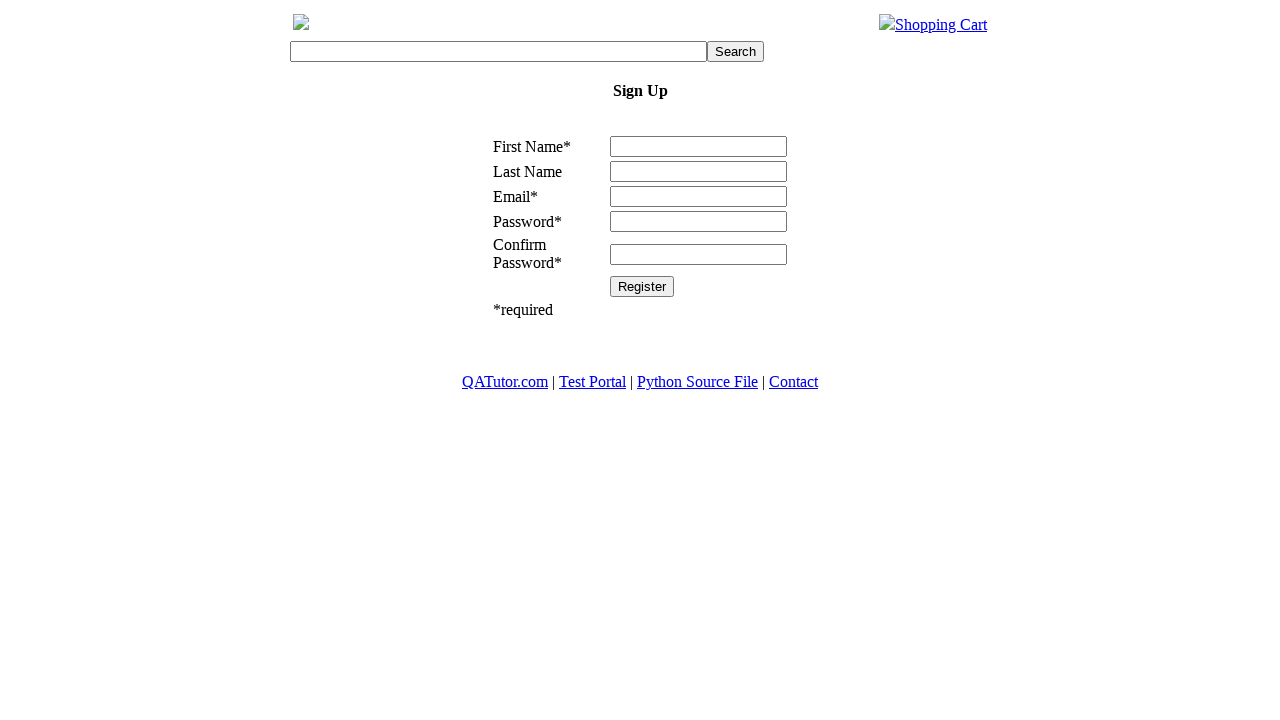

Filled first name field with Cyrillic characters 'апври' on input[name='first_name']
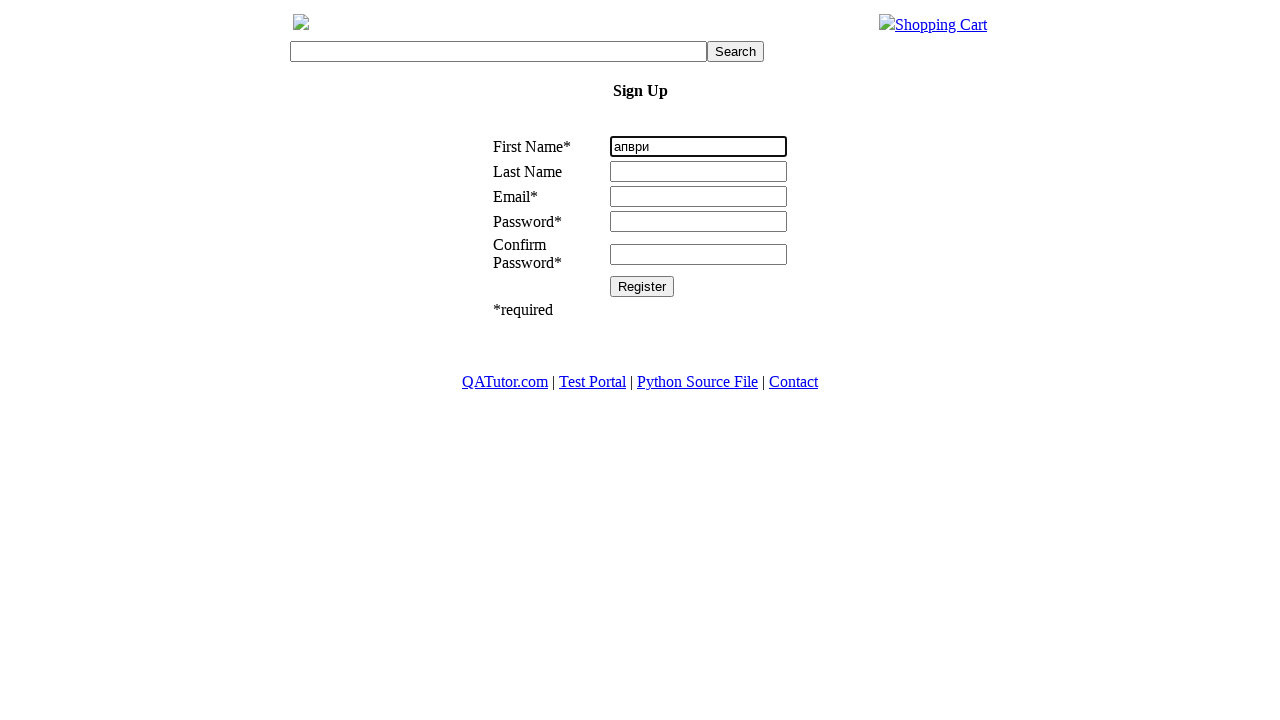

Filled last name field with 'SmithTest' on input[name='last_name']
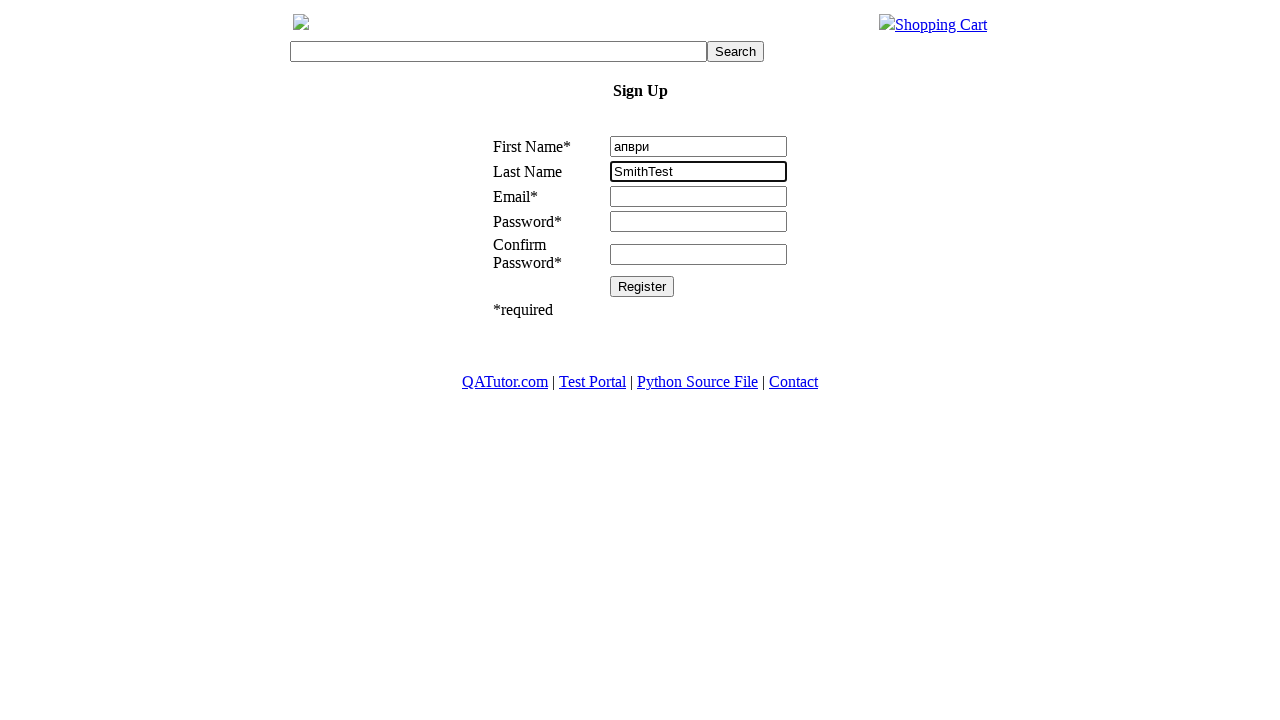

Filled email field with 'cyrillic_test@example.com' on input[name='email']
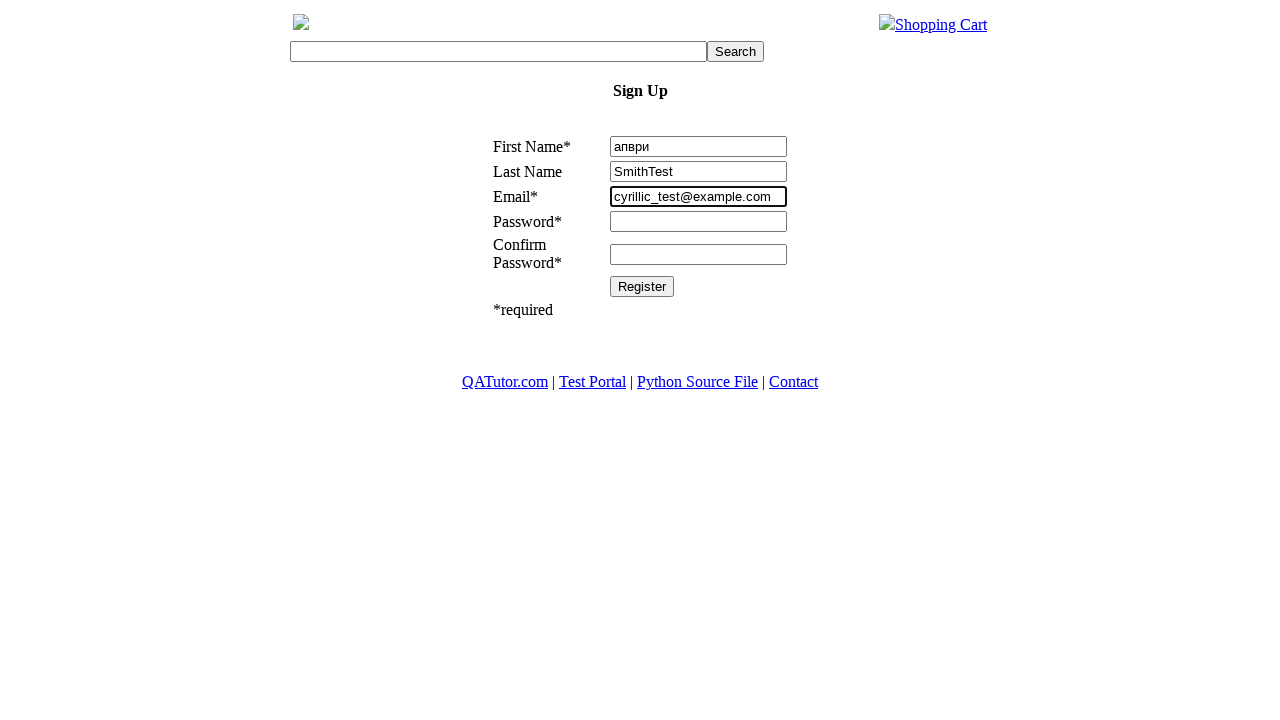

Filled password field with 'TestPass456' on input[name='password1']
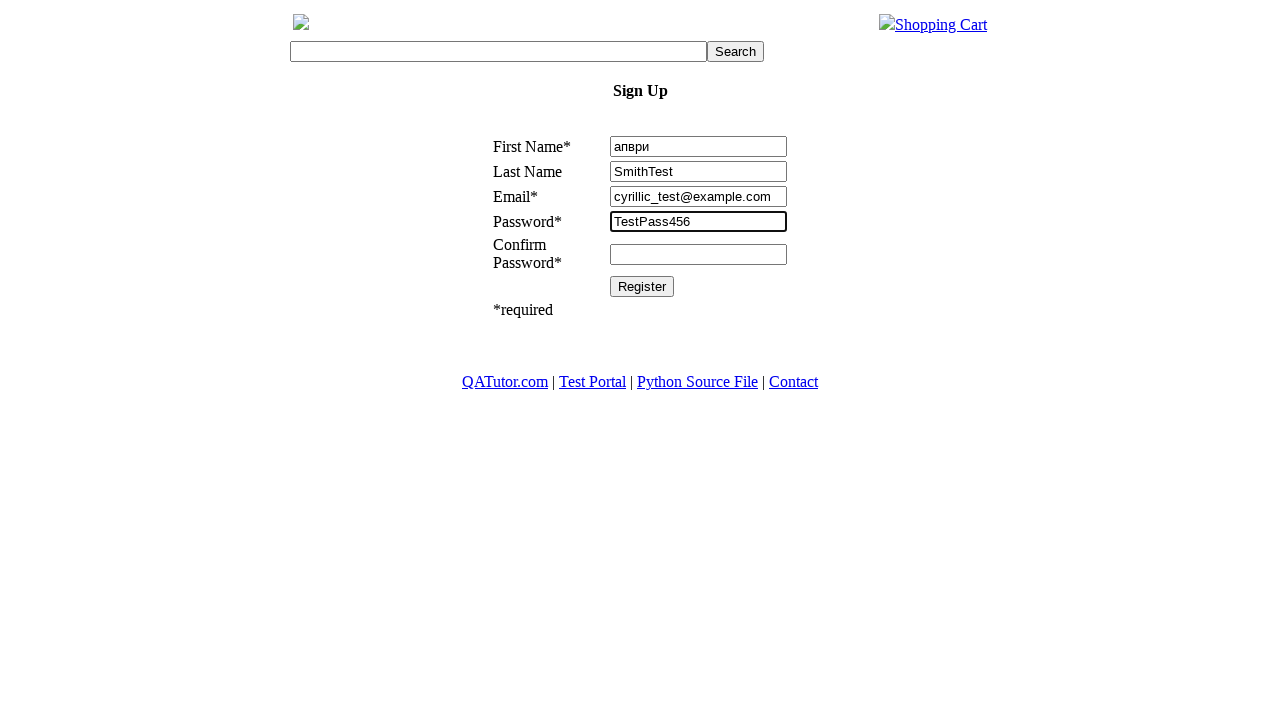

Filled password confirmation field with 'TestPass456' on input[name='password2']
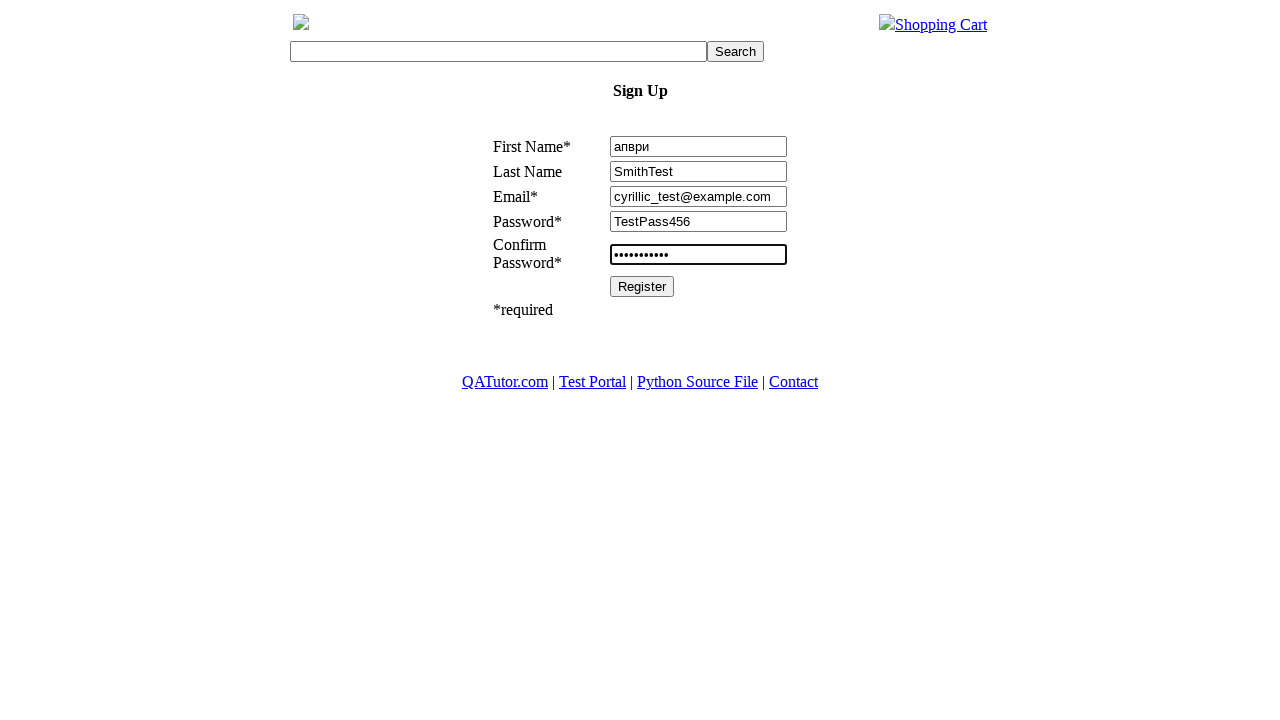

Clicked Register button to submit form at (642, 286) on input[value='Register']
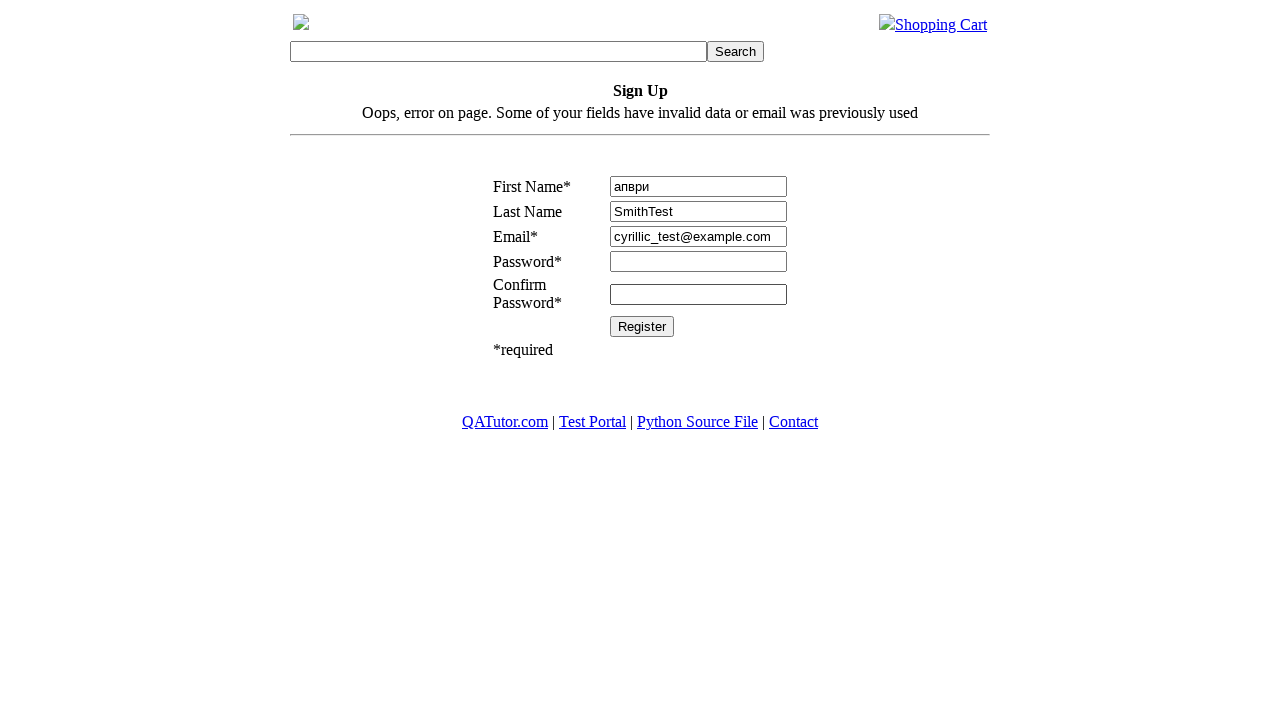

Verified error message appeared for invalid Cyrillic first name
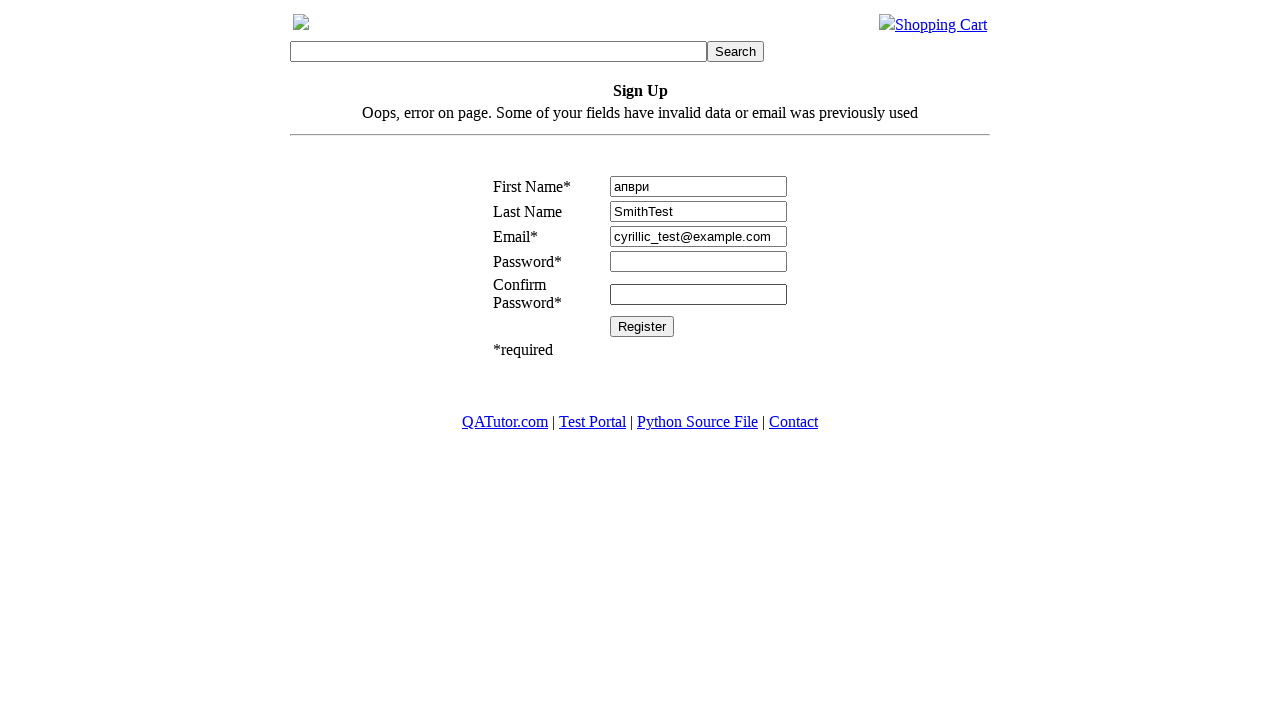

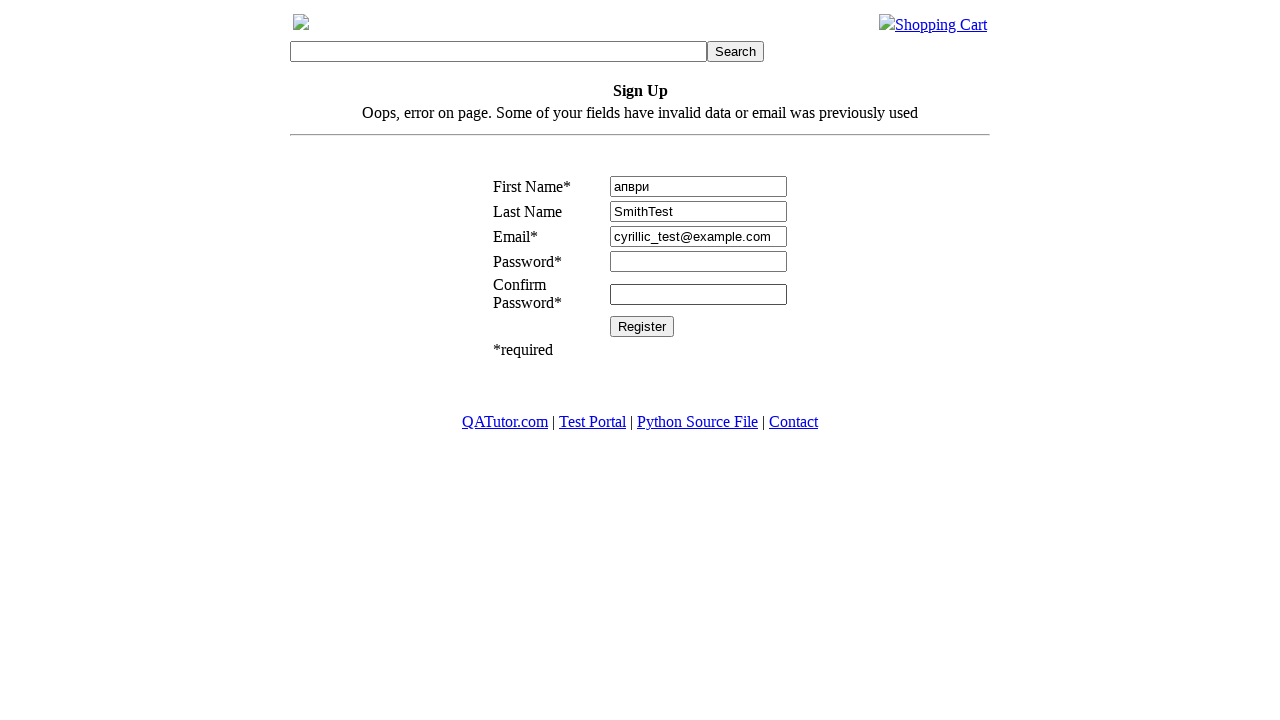